Selects currency from dropdown and increments adult passenger count to 5

Starting URL: https://rahulshettyacademy.com/dropdownsPractise/

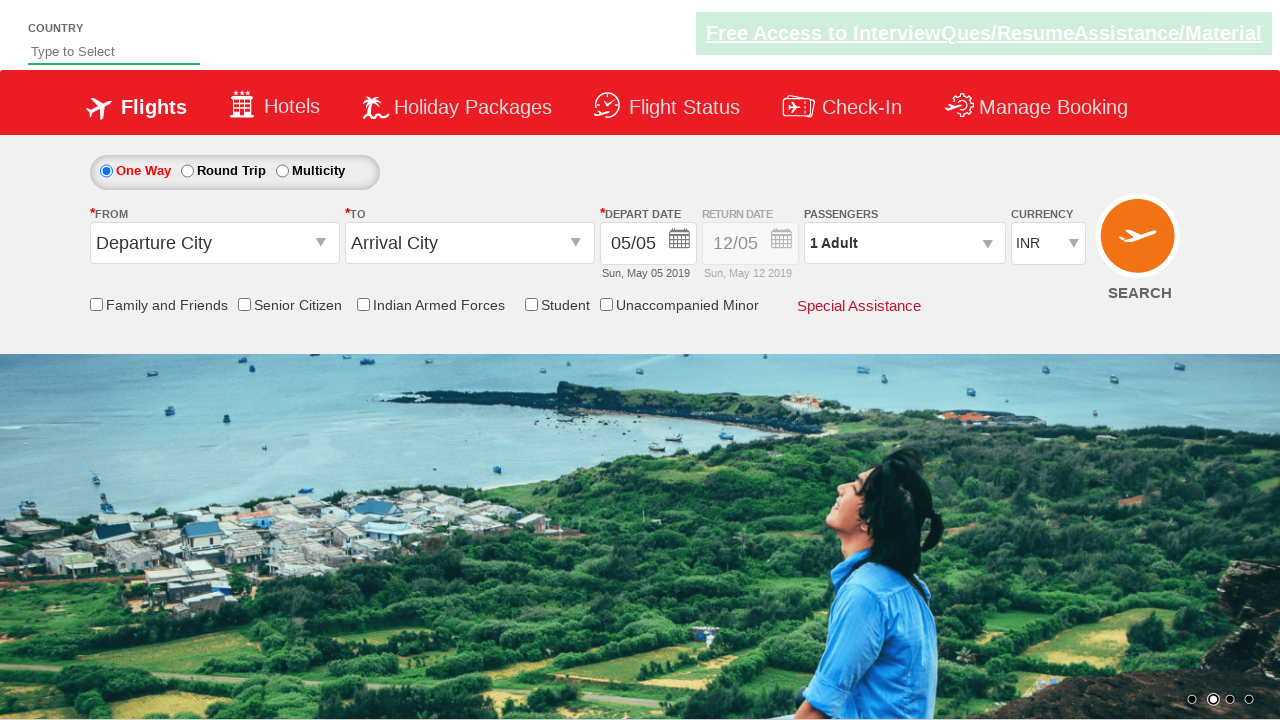

Selected INR currency from dropdown (index 3) on #ctl00_mainContent_DropDownListCurrency
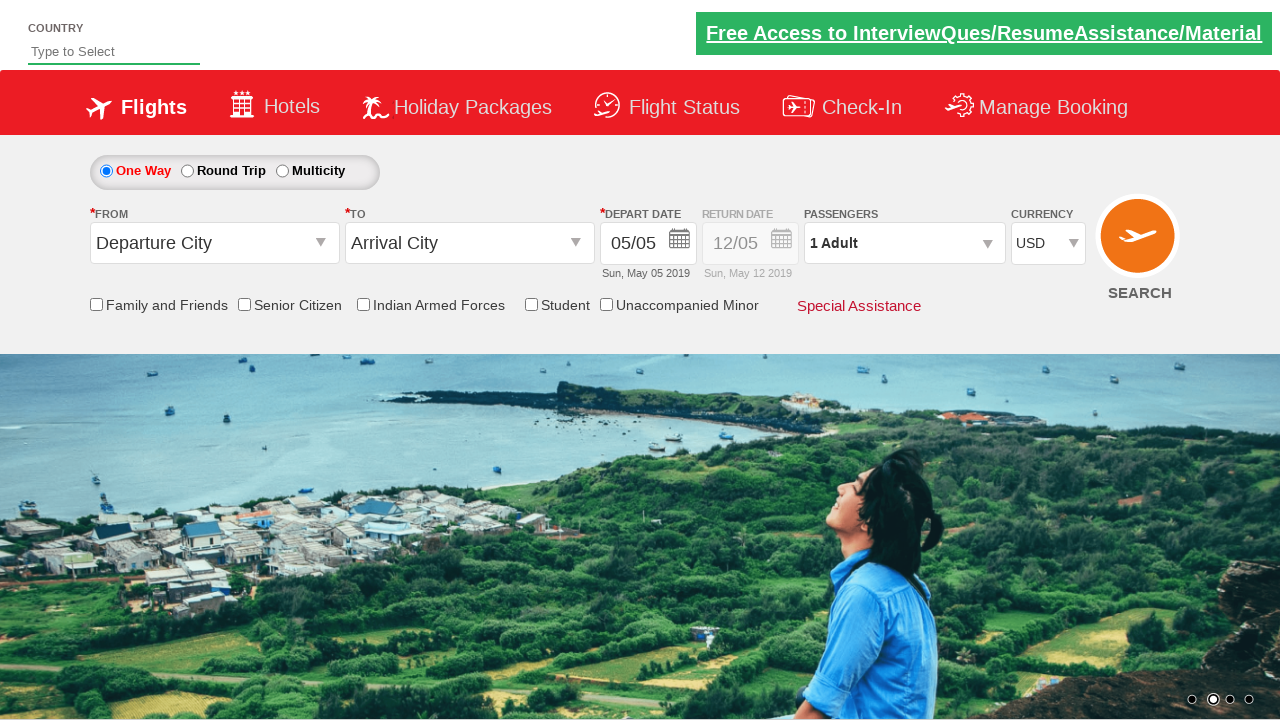

Clicked on passenger info dropdown at (904, 243) on #divpaxinfo
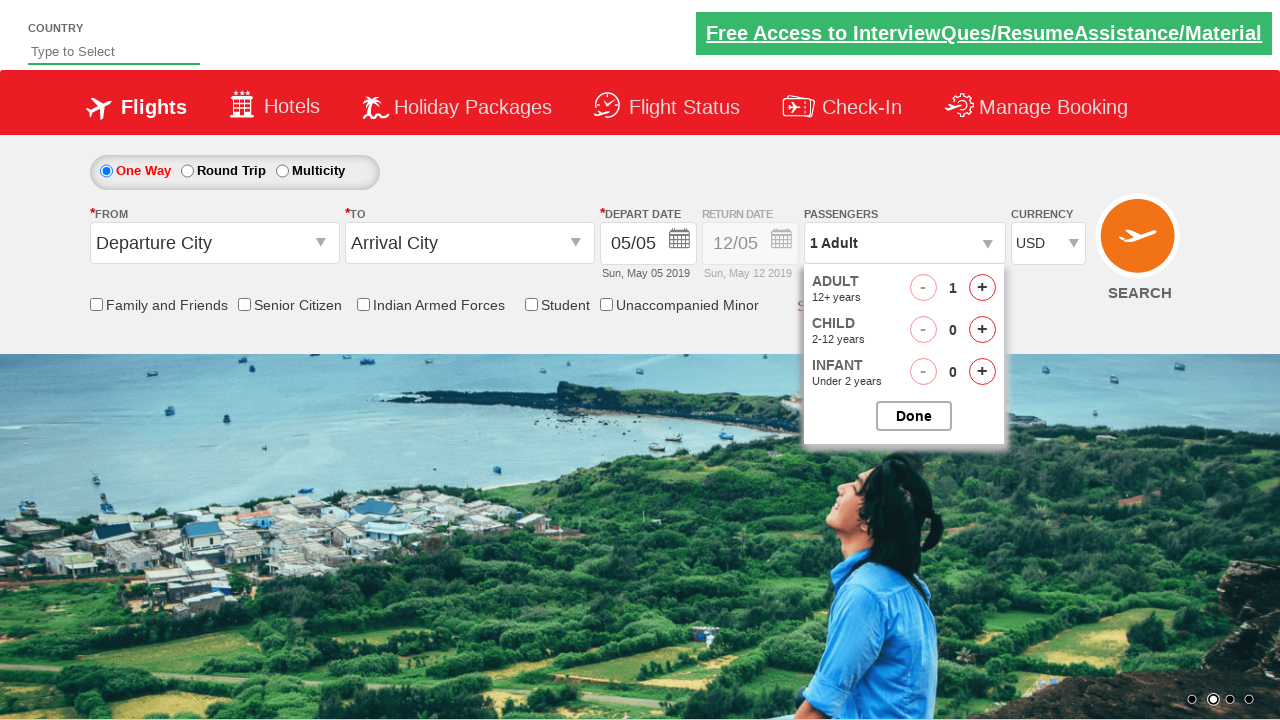

Waited 500ms for dropdown to open
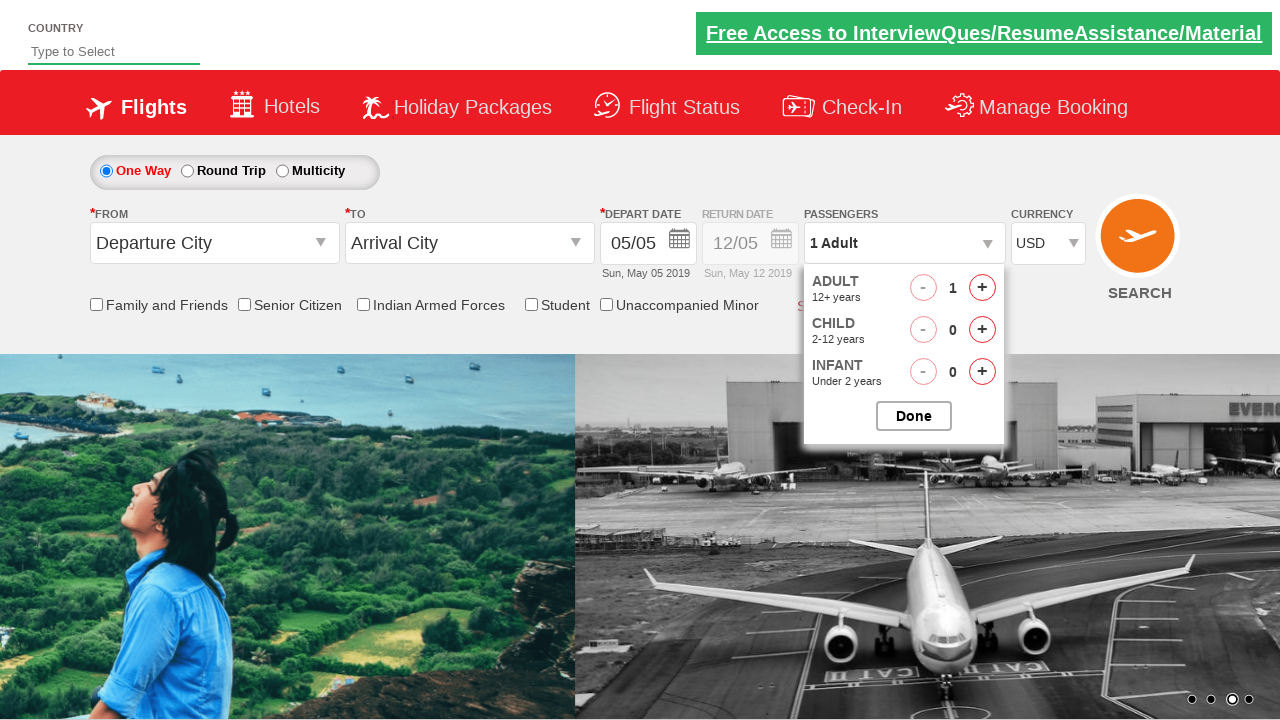

Incremented adult passenger count (1st click) at (982, 288) on #hrefIncAdt
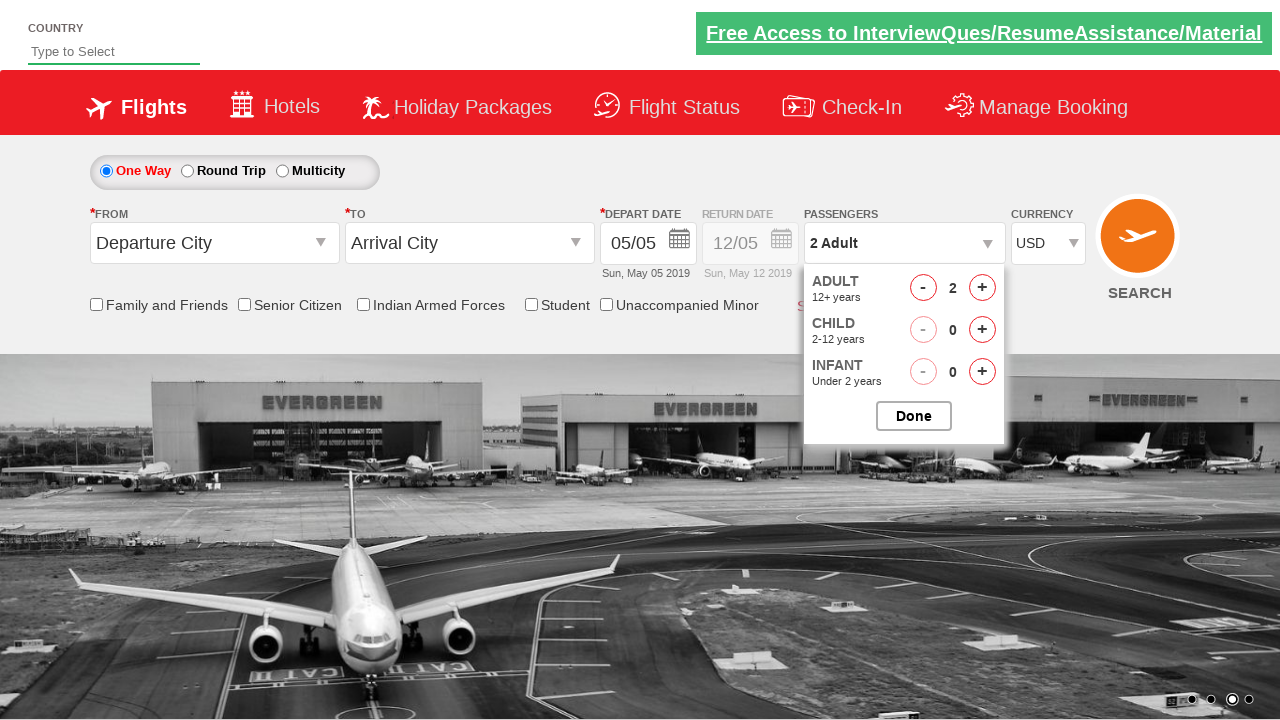

Incremented adult passenger count (2nd click) at (982, 288) on #hrefIncAdt
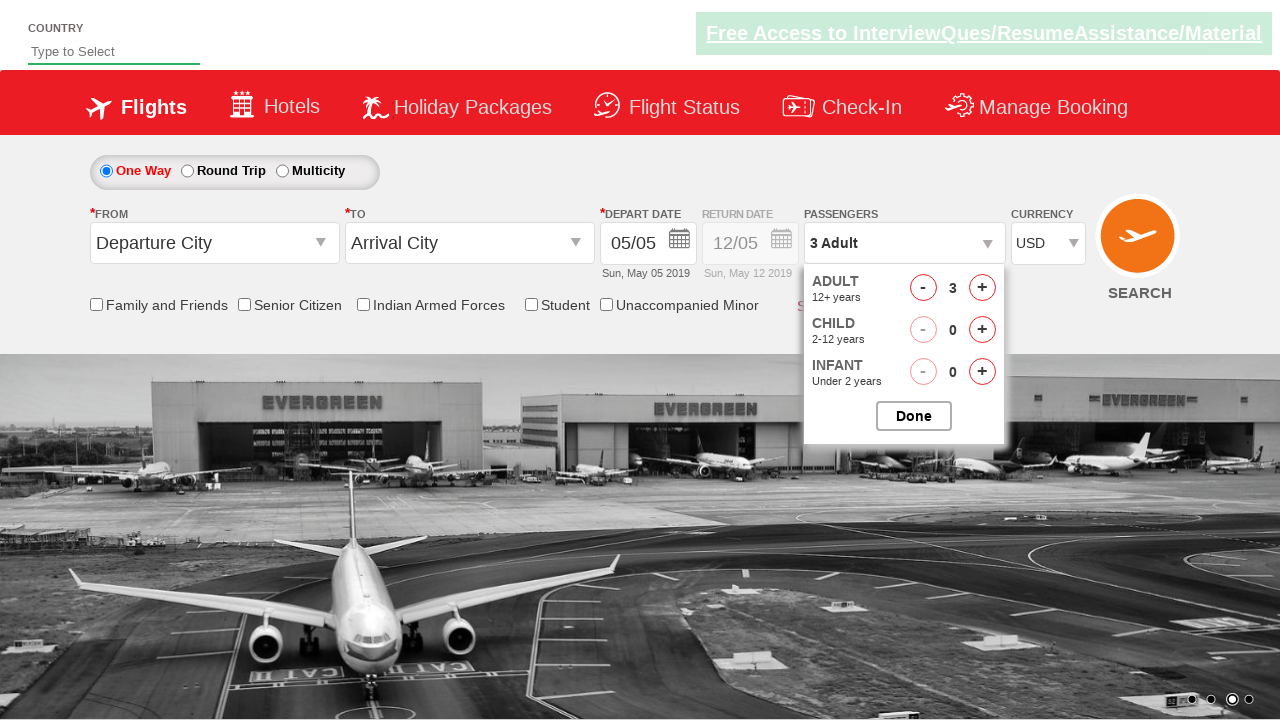

Incremented adult passenger count (3rd click) at (982, 288) on #hrefIncAdt
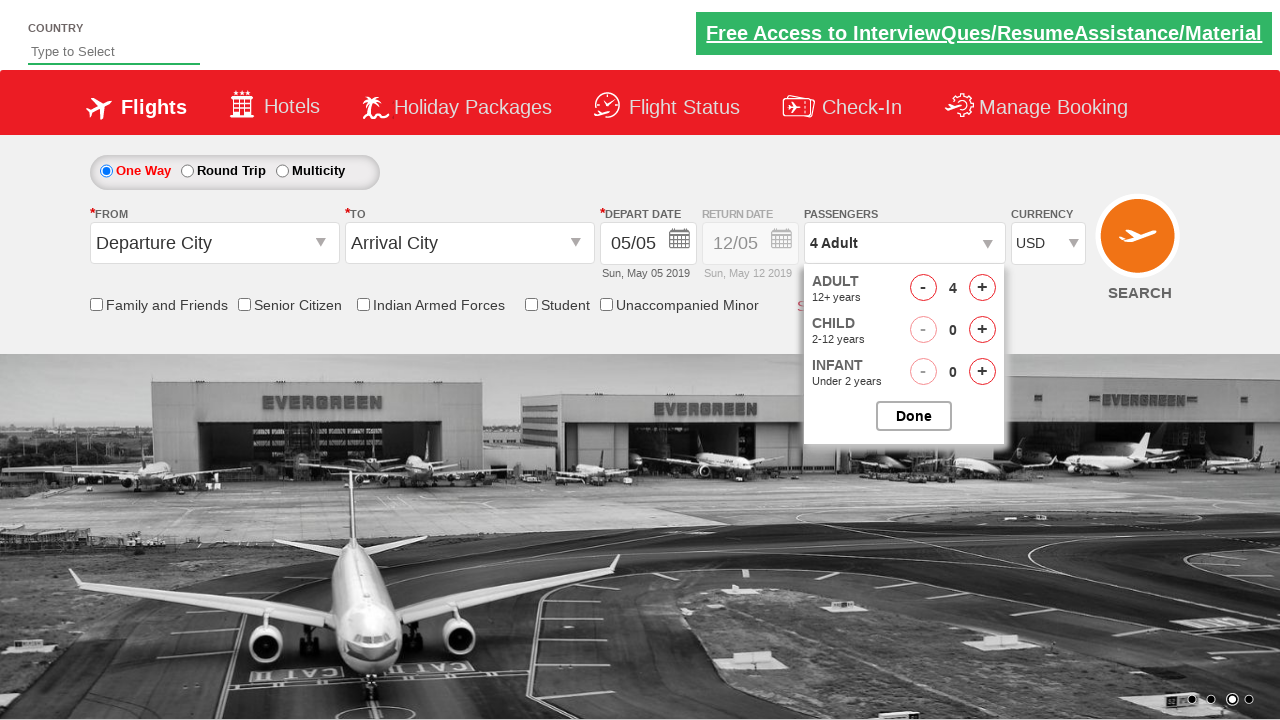

Incremented adult passenger count (4th click) at (982, 288) on #hrefIncAdt
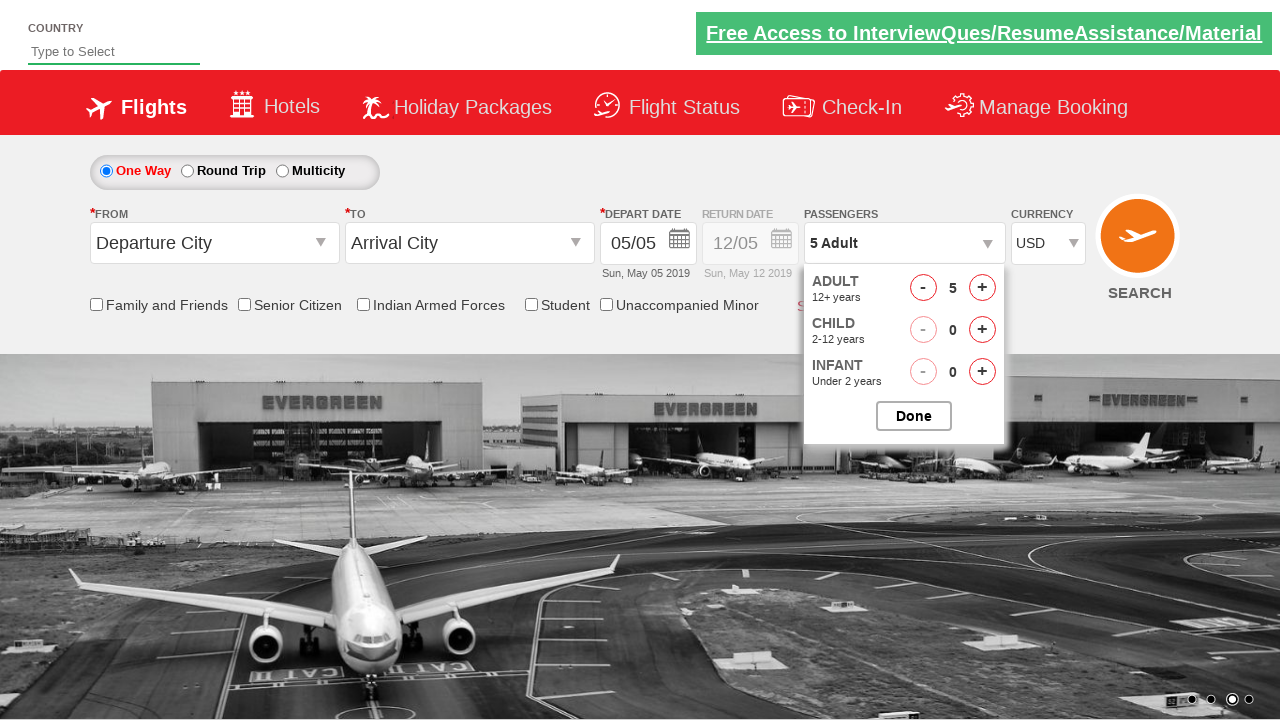

Closed passenger options dropdown at (914, 416) on #btnclosepaxoption
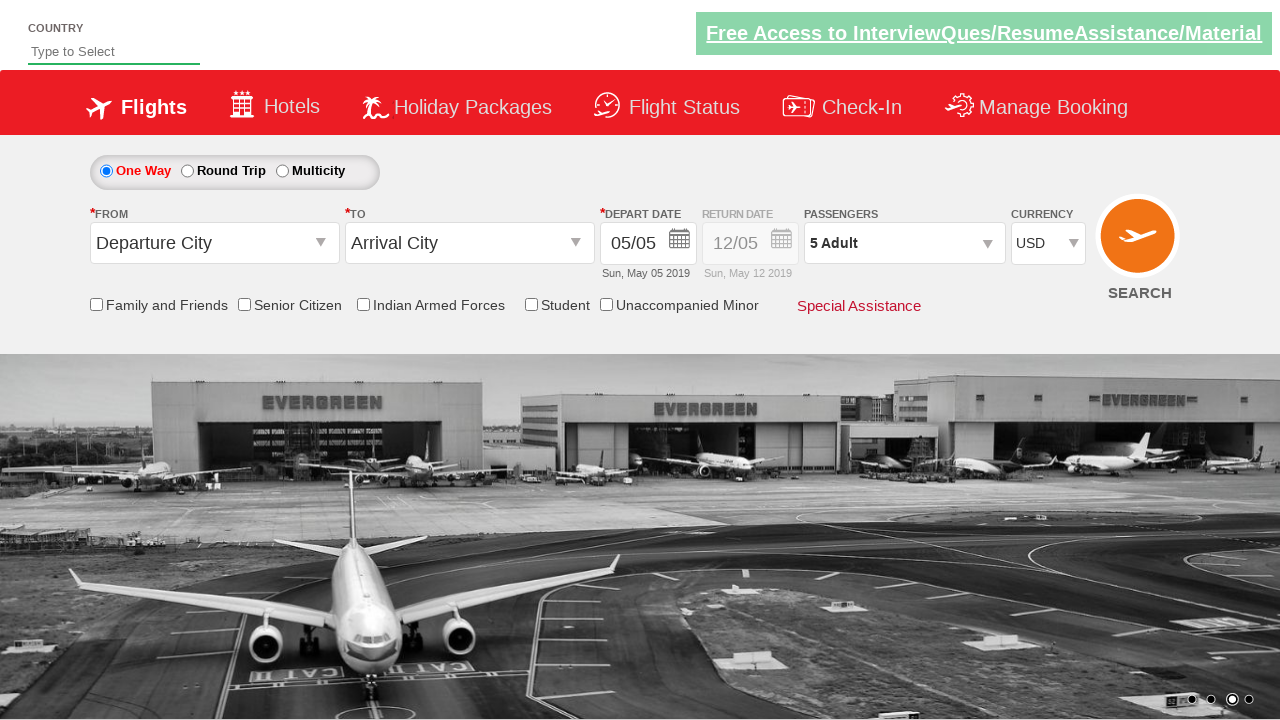

Verified that passenger info shows 5 adults
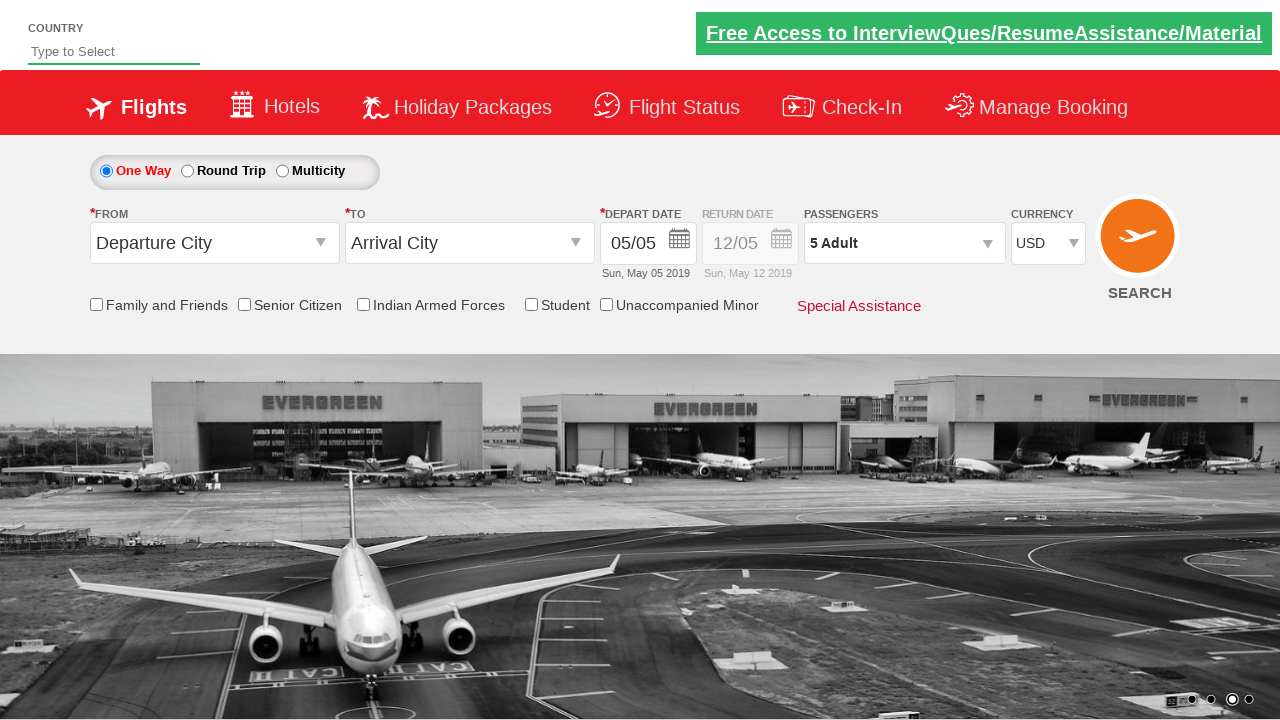

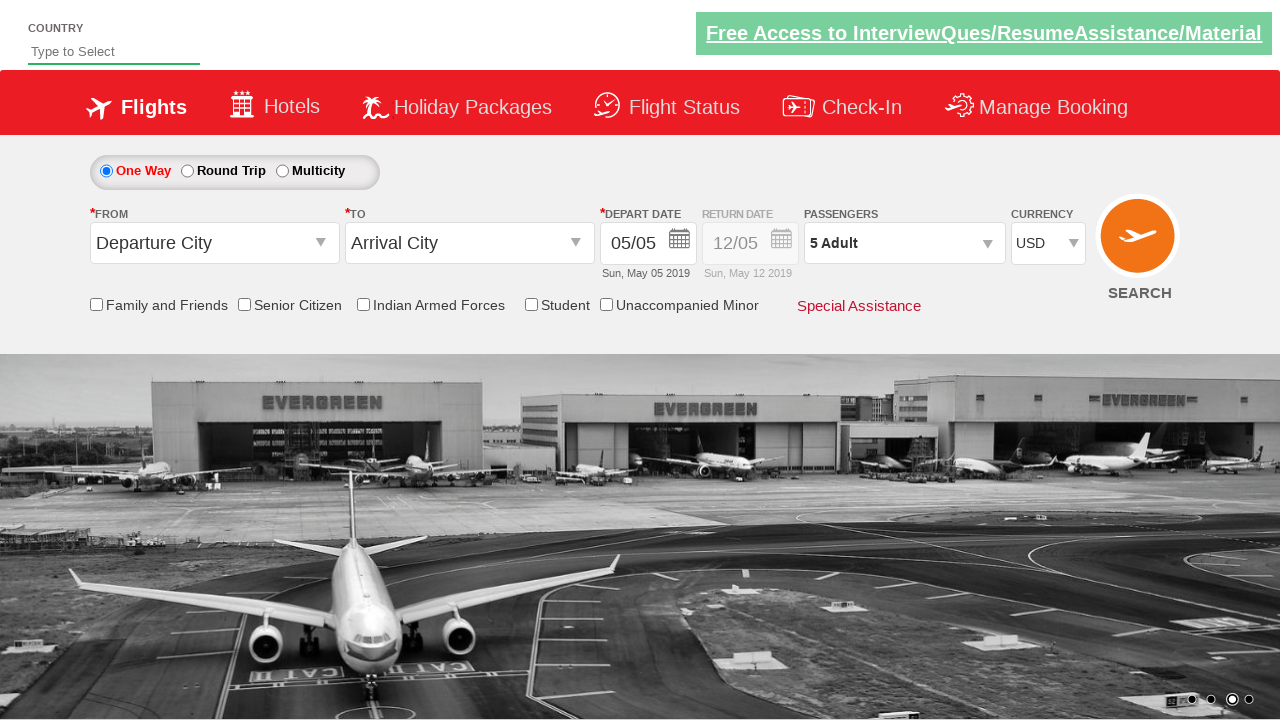